Enters a page name in the page name field

Starting URL: https://groceryapp.uniqassosiates.com/admin/pages/add

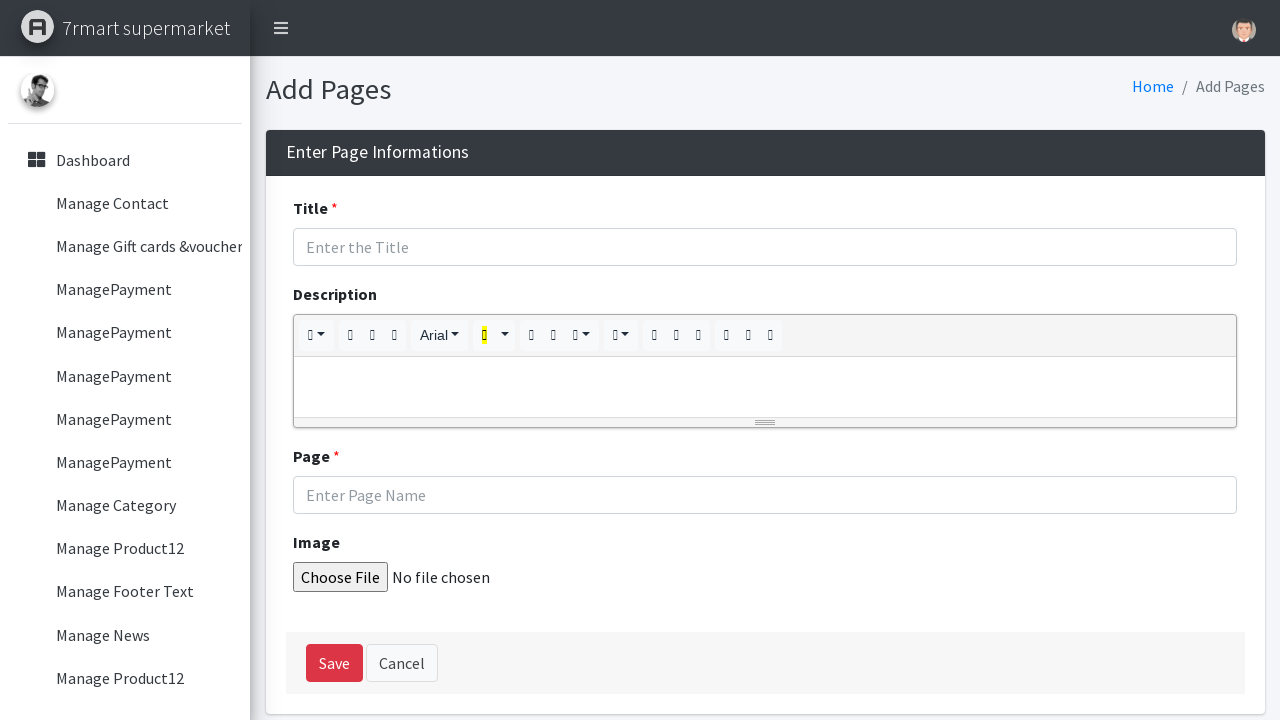

Entered 'Spices 001' in the page name field on input#page
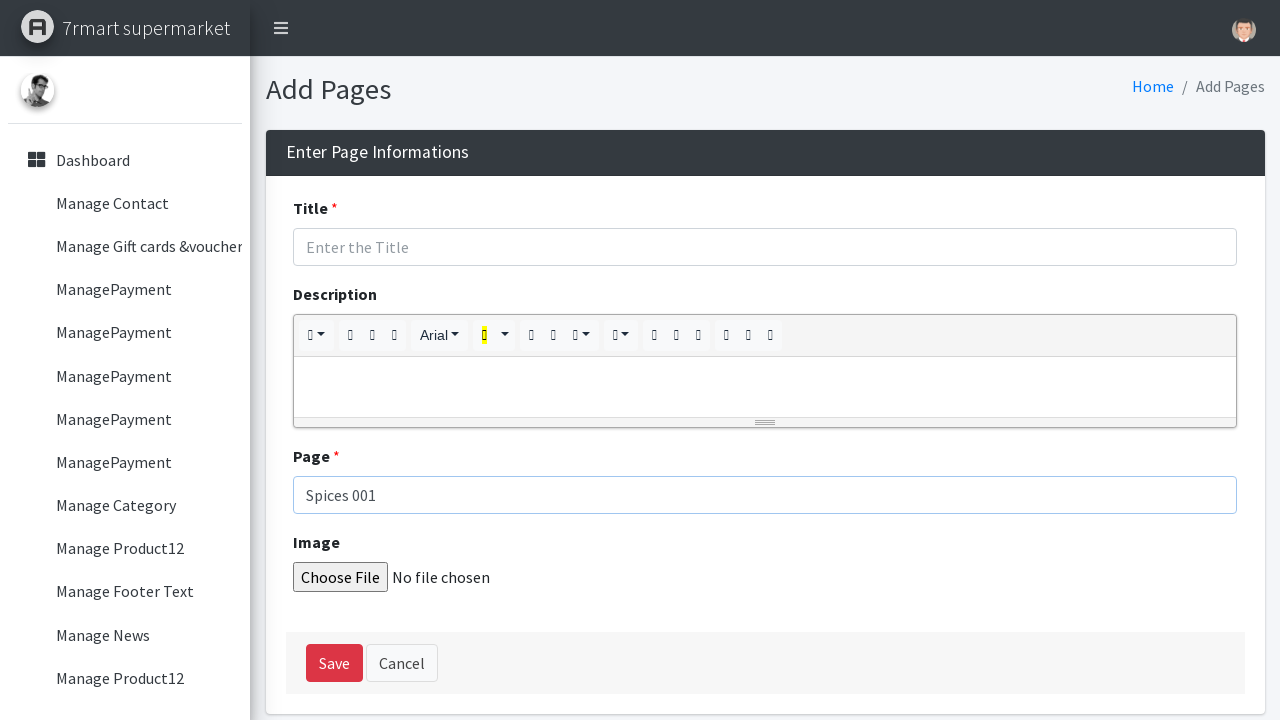

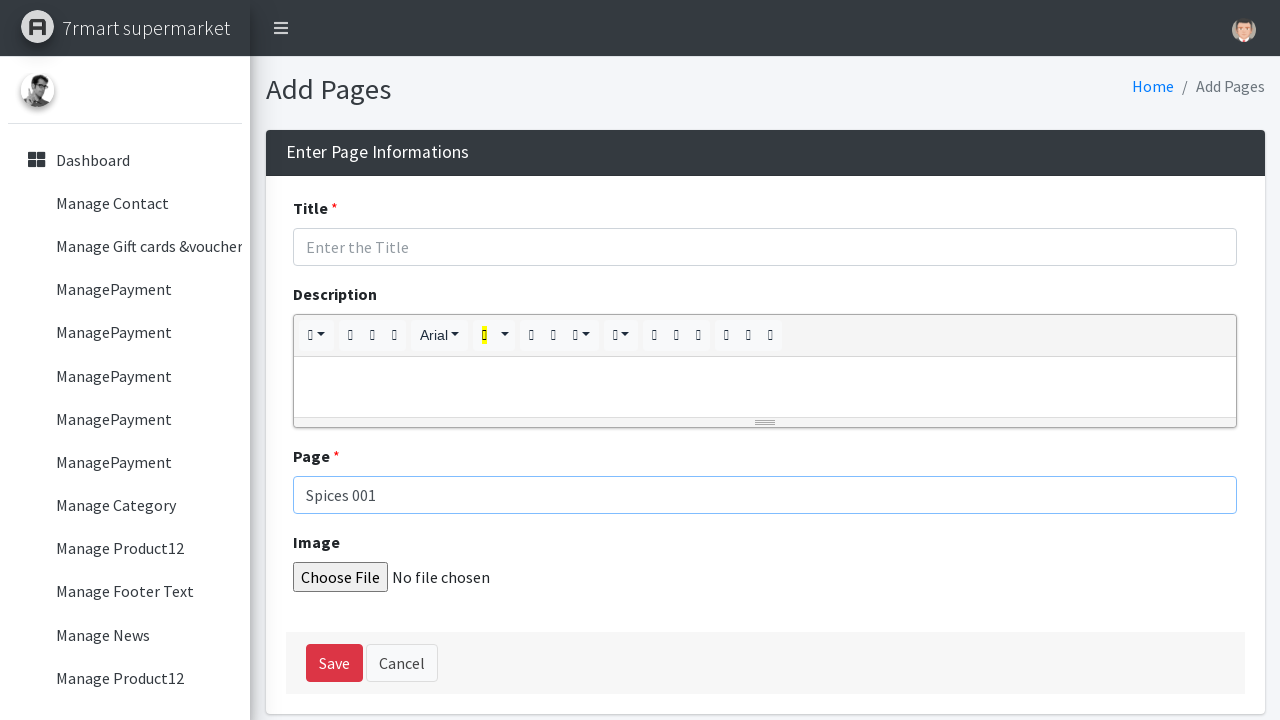